Tests the search functionality by opening the search dialog, entering a search term, and verifying results appear

Starting URL: https://playwright.dev/

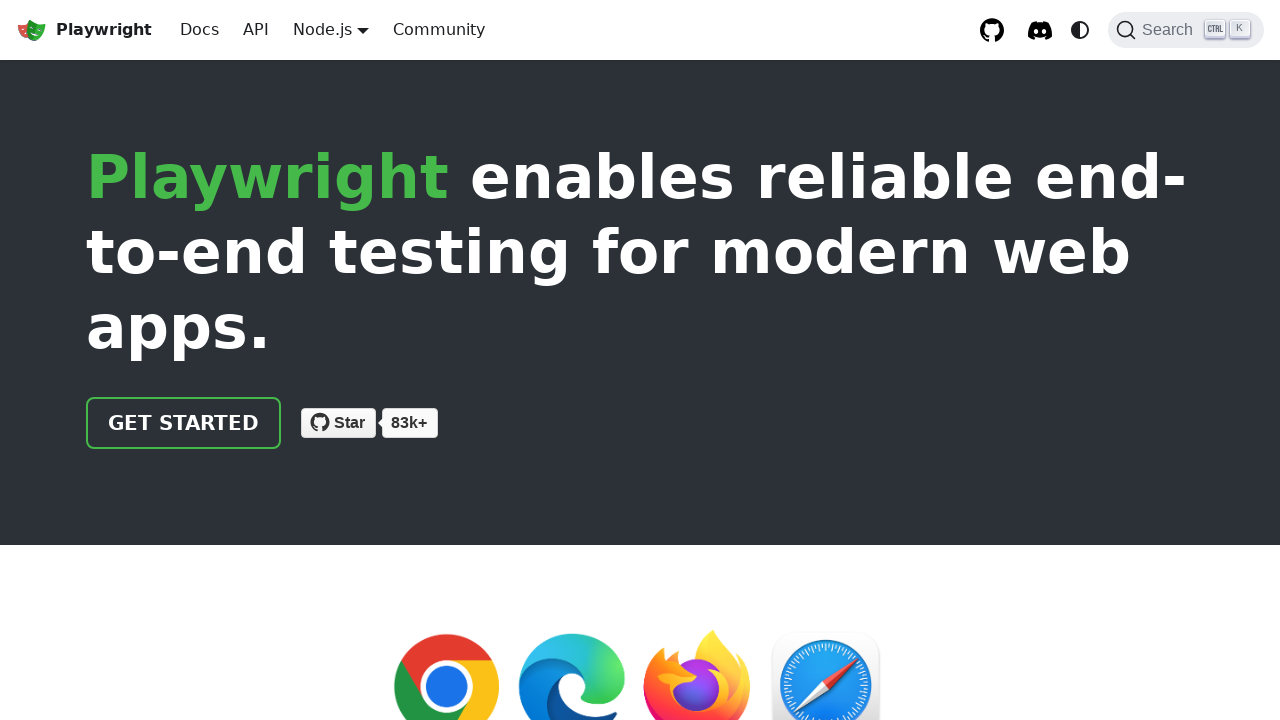

Clicked 'Get Started' link at (184, 423) on text=Get Started
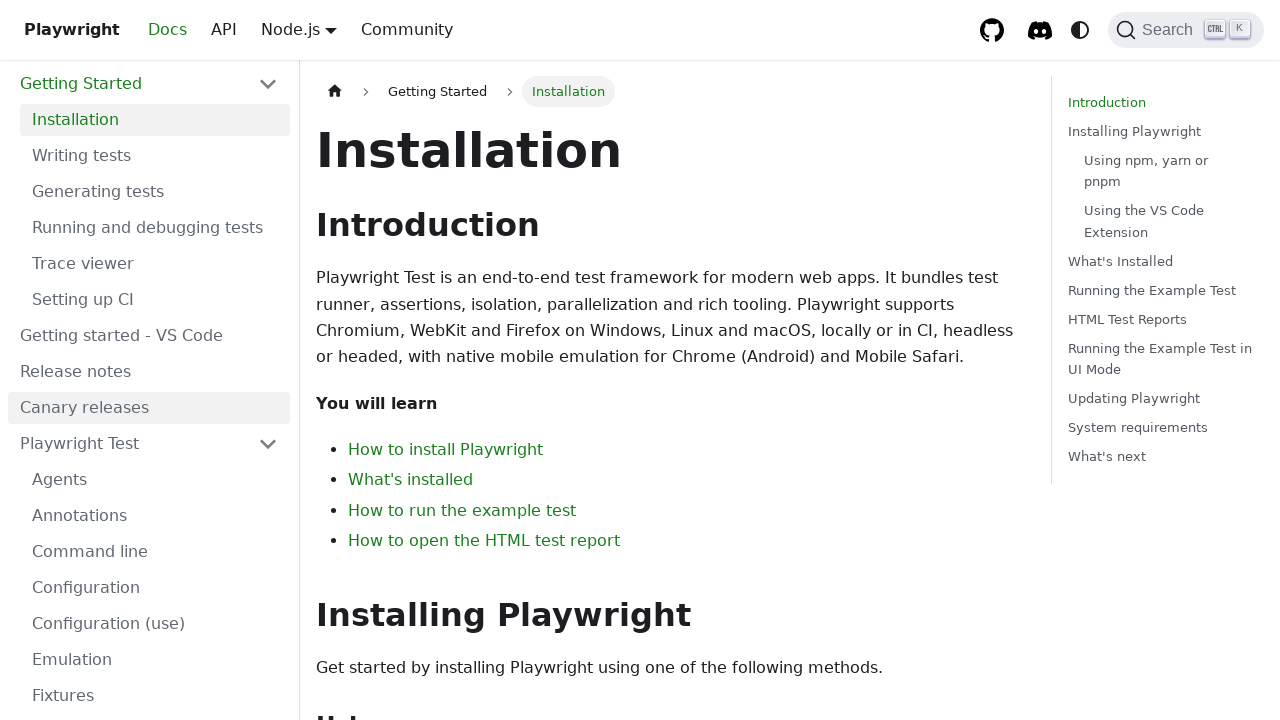

Navigated to intro page
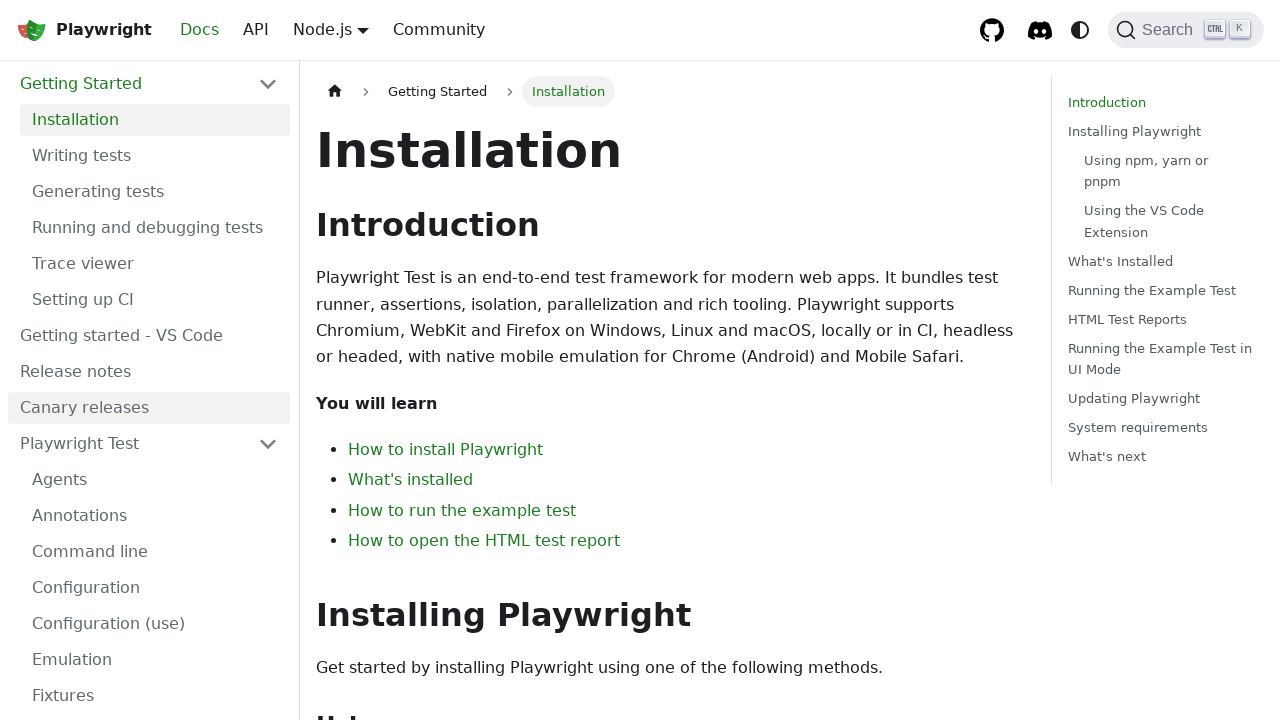

Opened search dialog by clicking DocSearch button at (1186, 30) on button.DocSearch
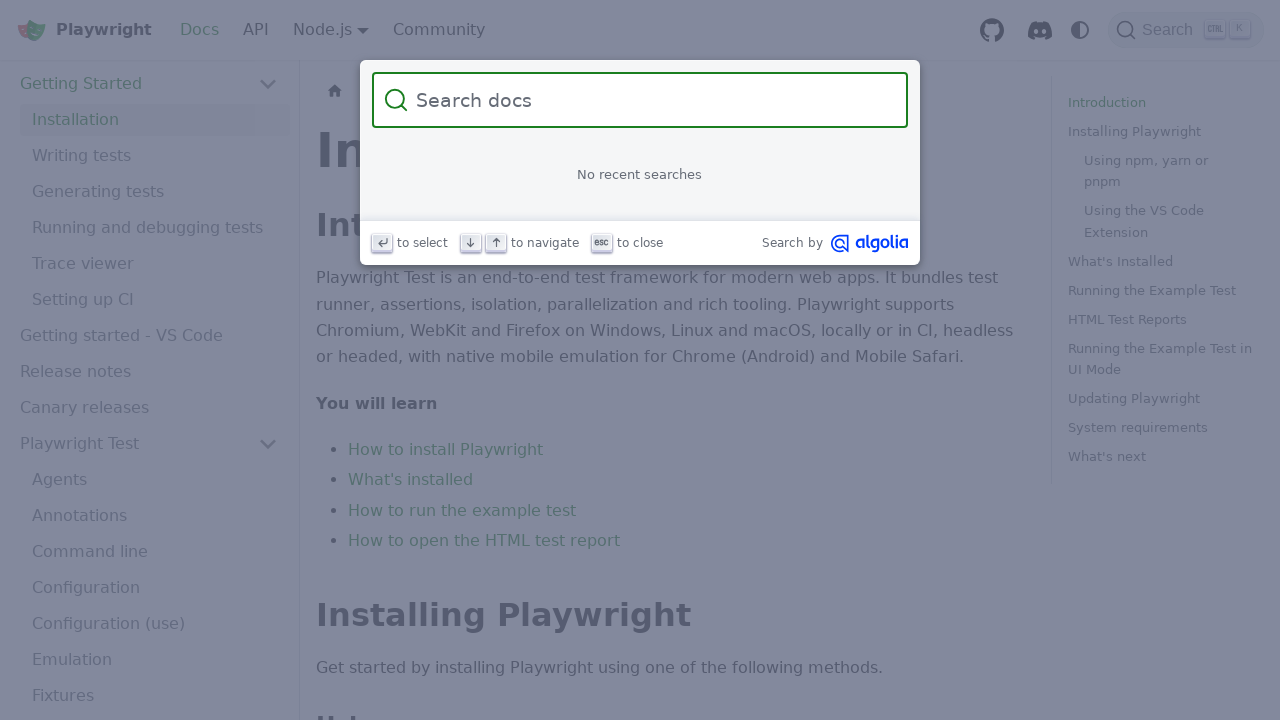

Entered 'Tests' into search field on input.DocSearch-Input
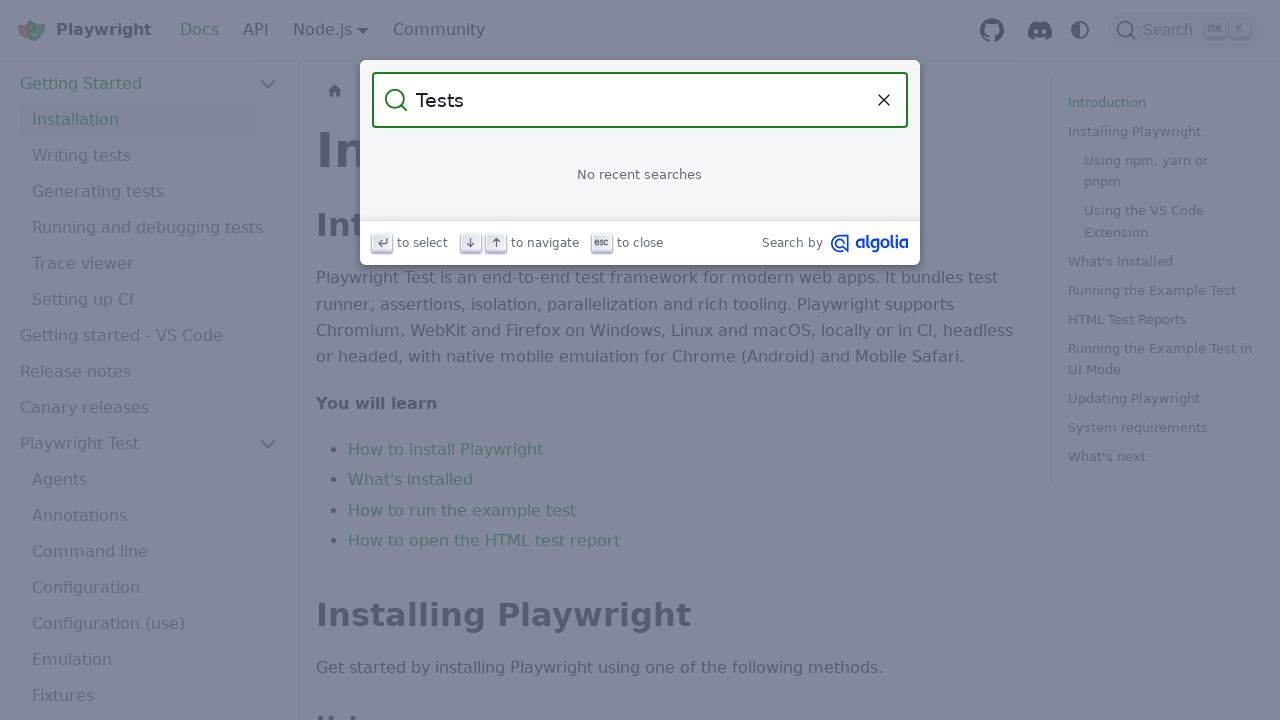

Search results appeared for 'Tests' query
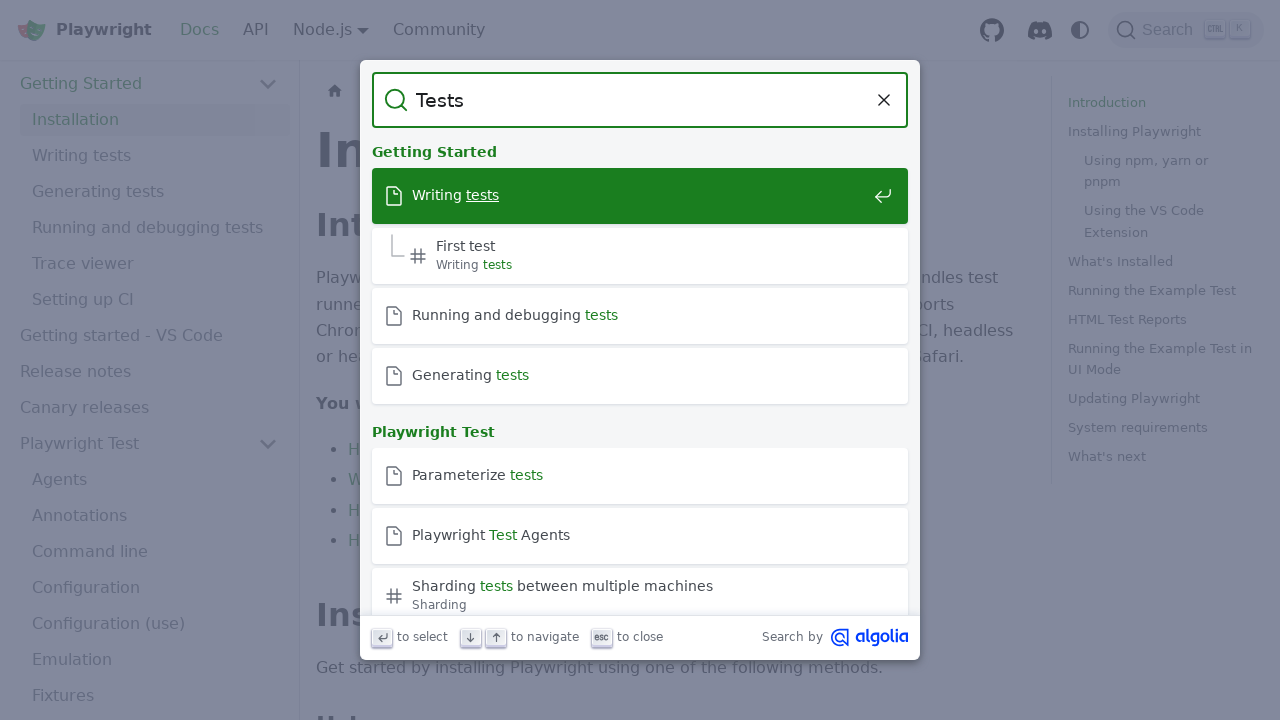

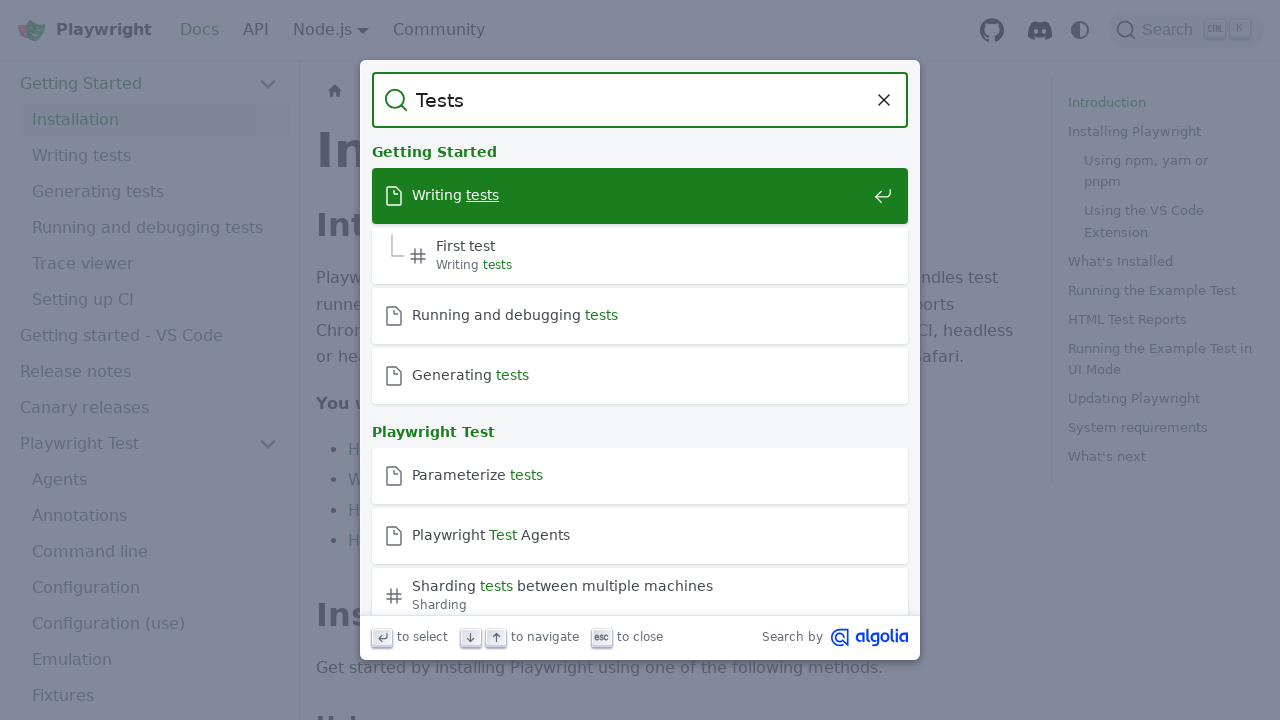